Clicks Submit Language button without filling required fields and verifies the error message is displayed

Starting URL: http://www.99-bottles-of-beer.net/submitnewlanguage.html

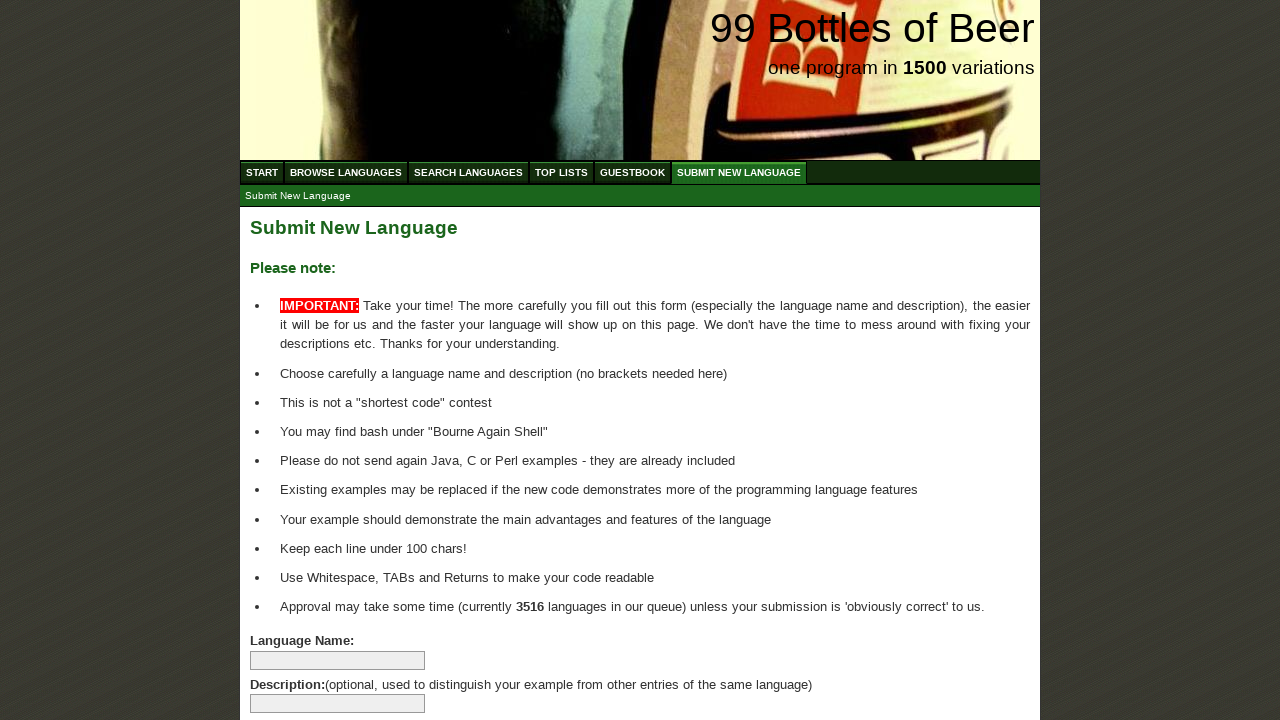

Clicked Submit Language button without filling required fields at (294, 665) on #addlanguage input[type='submit']
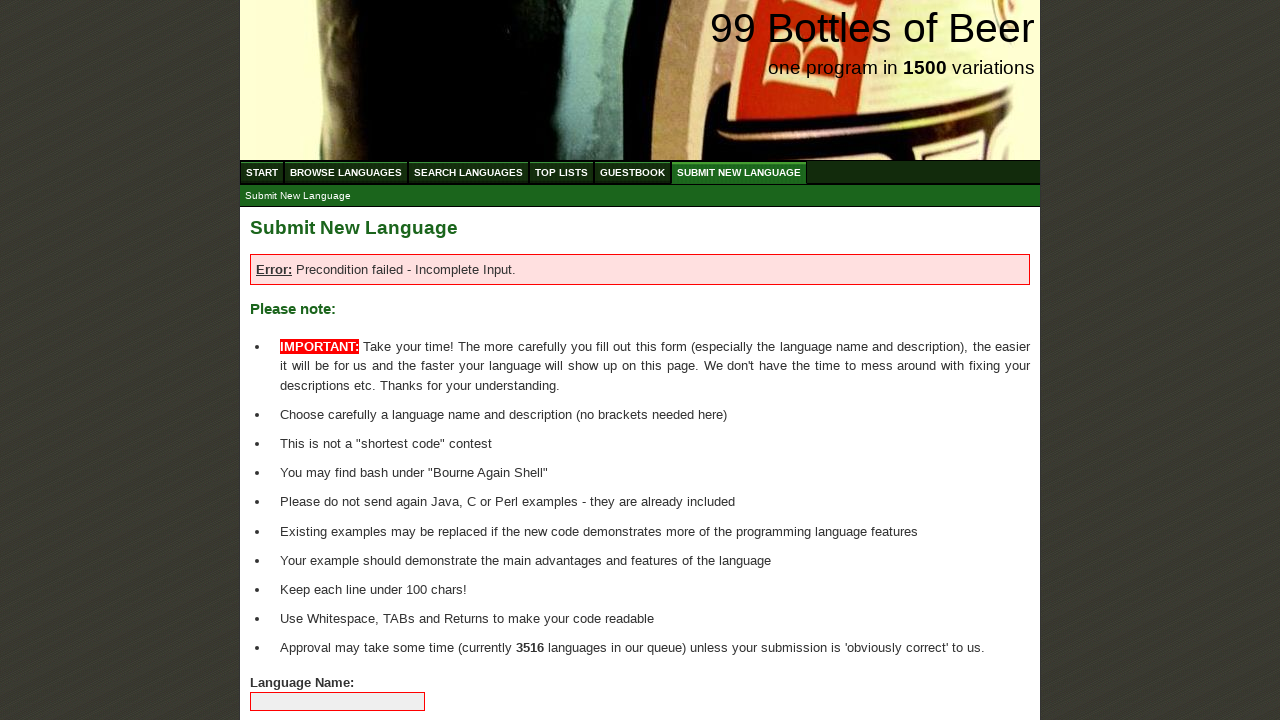

Located error label element
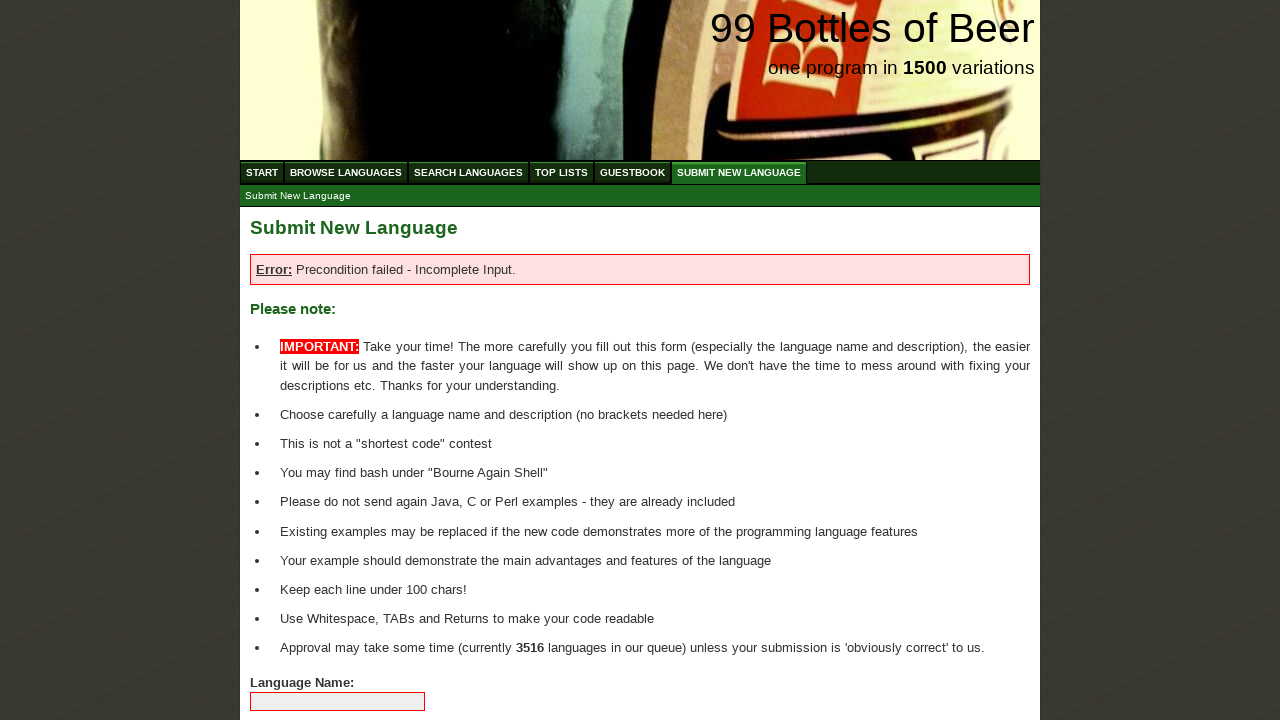

Verified error label text is 'Error:'
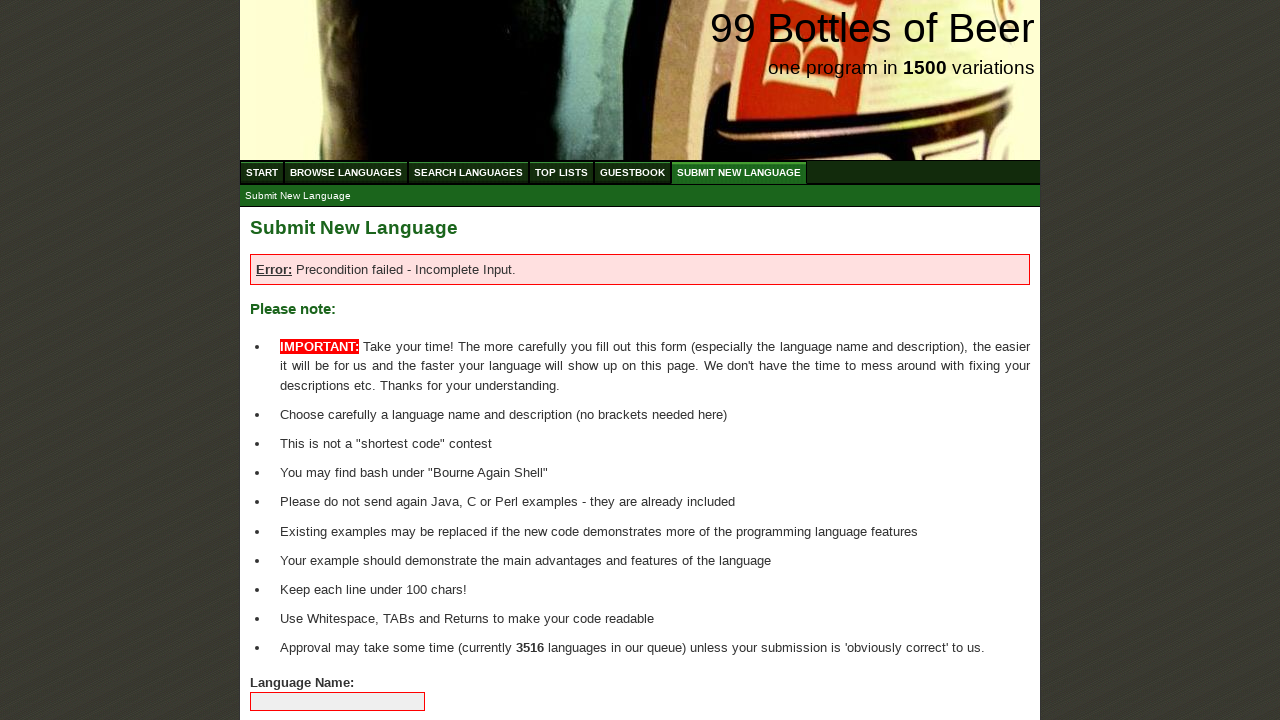

Located error message element
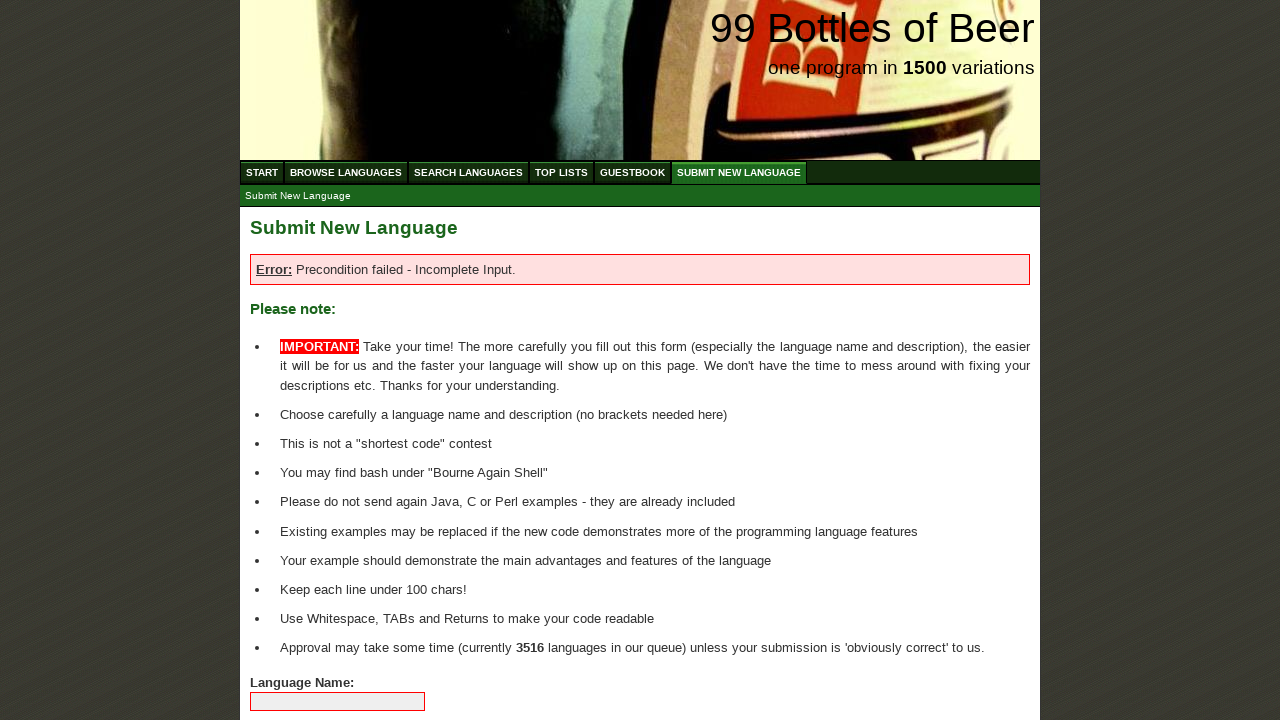

Verified error message displays 'Error: Precondition failed - Incomplete Input.'
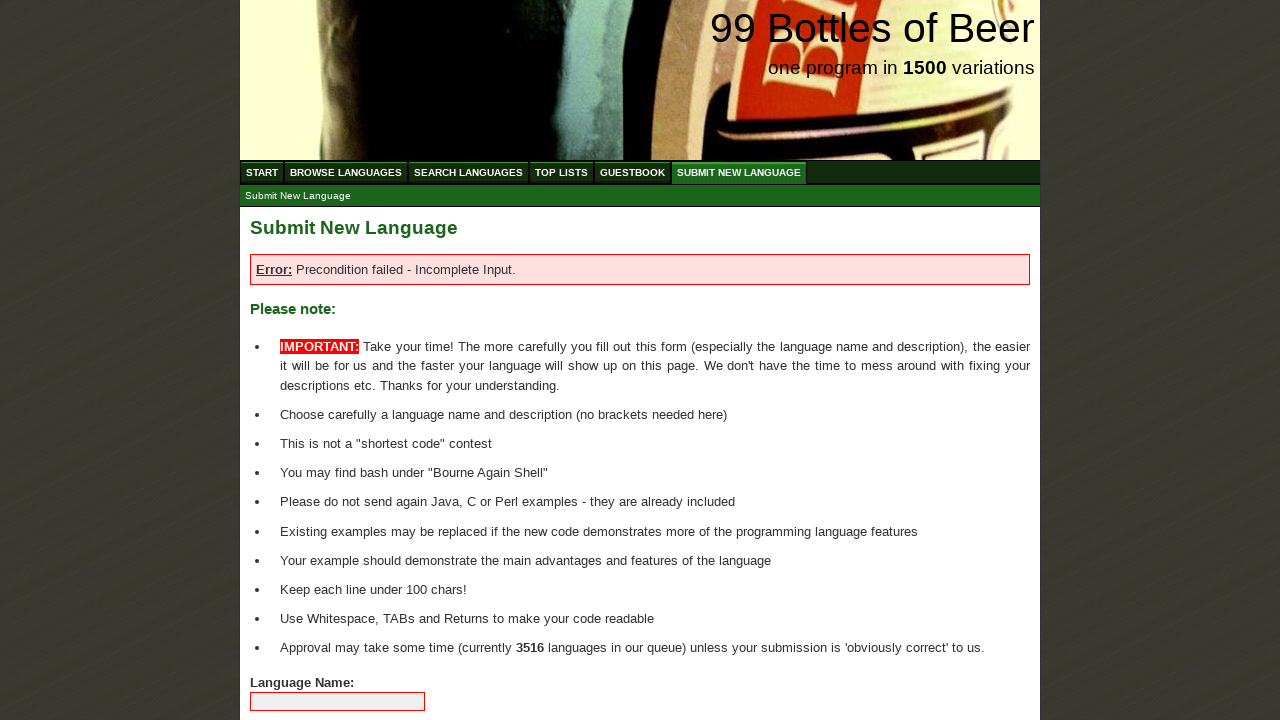

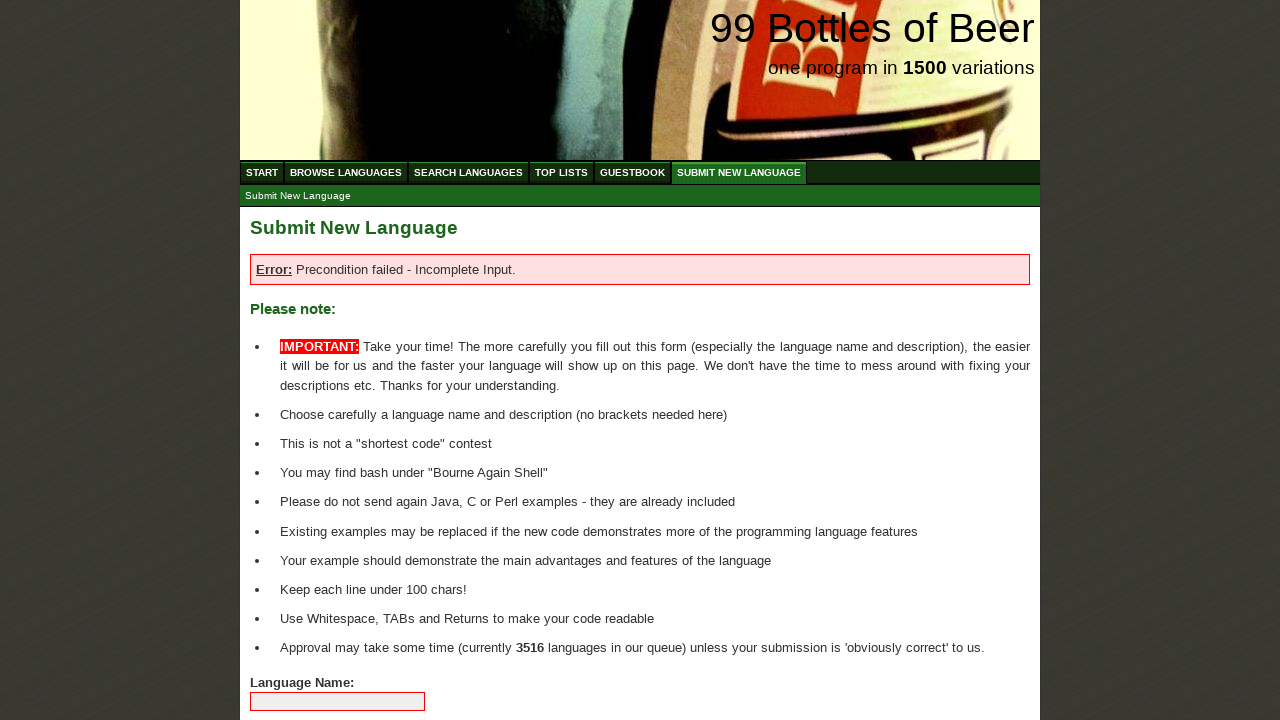